Tests a Telerik calendar component by waiting for it to load, clicking on a specific date (11th), and verifying the selected date is displayed correctly.

Starting URL: https://demos.telerik.com/aspnet-ajax/ajaxloadingpanel/functionality/explicit-show-hide/defaultcs.aspx

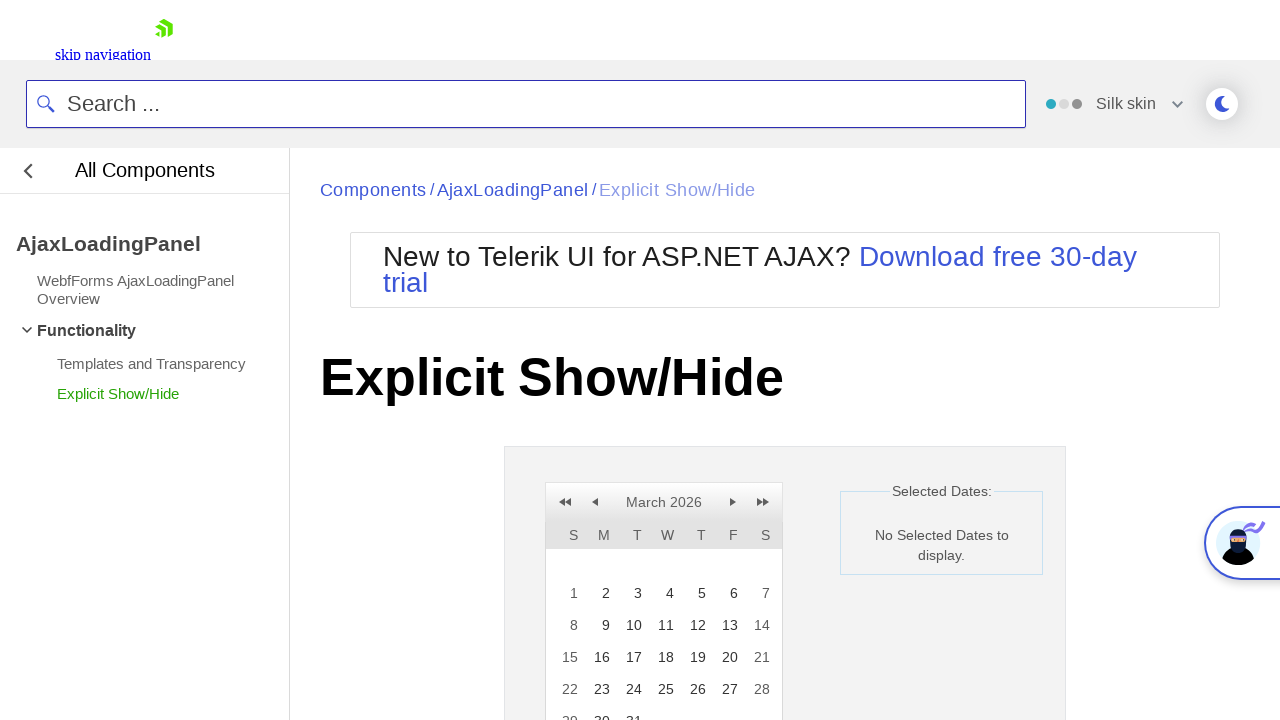

Waited for calendar panel to become visible
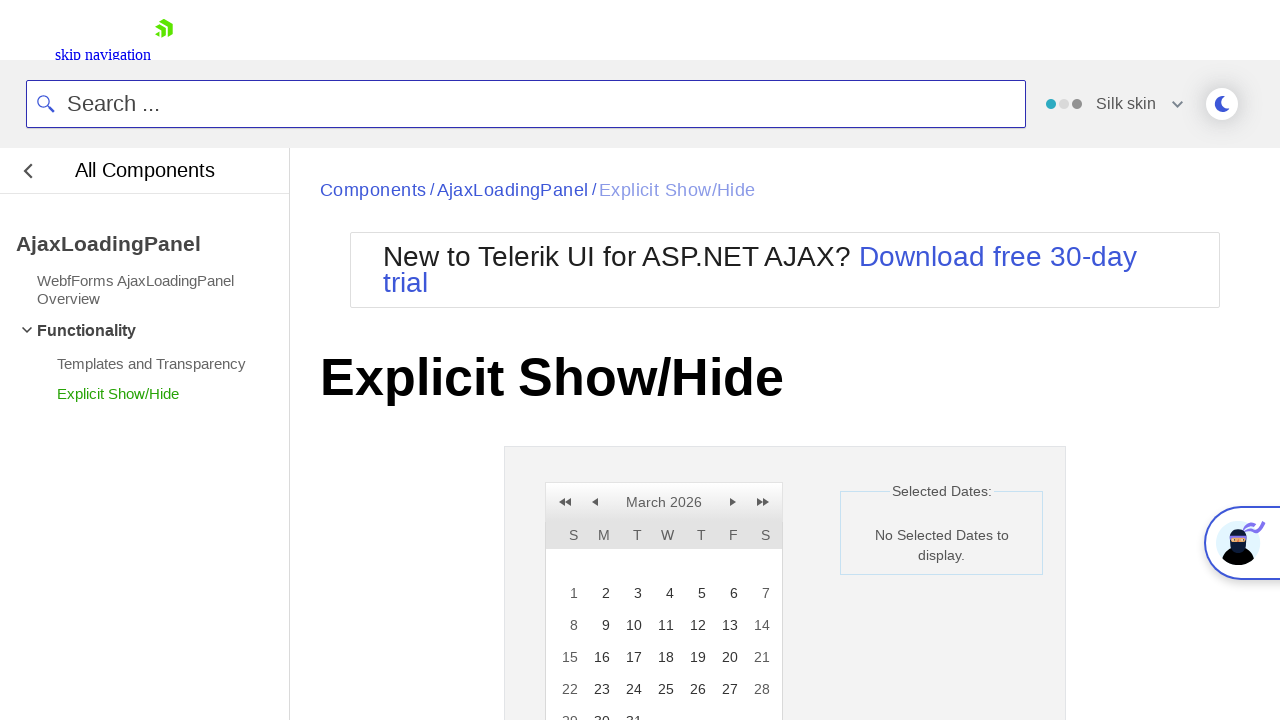

Waited for date display label to become visible
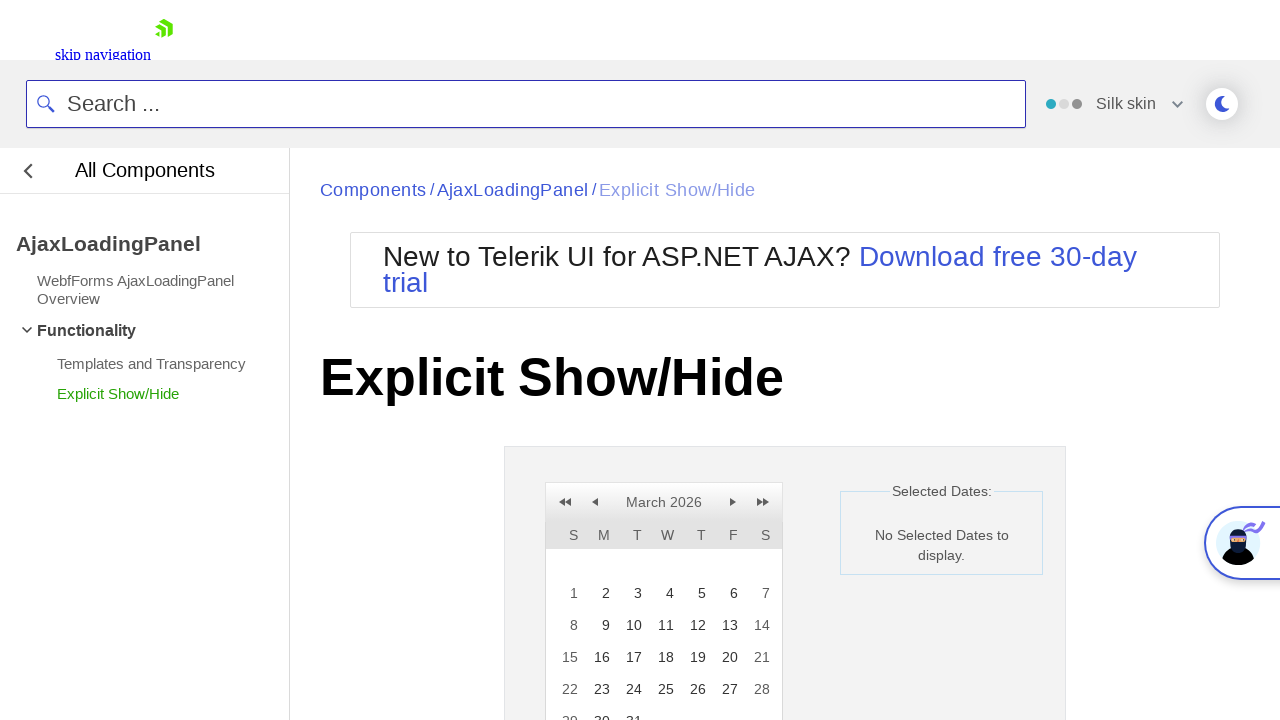

Verified initial state shows 'No Selected Dates to display.'
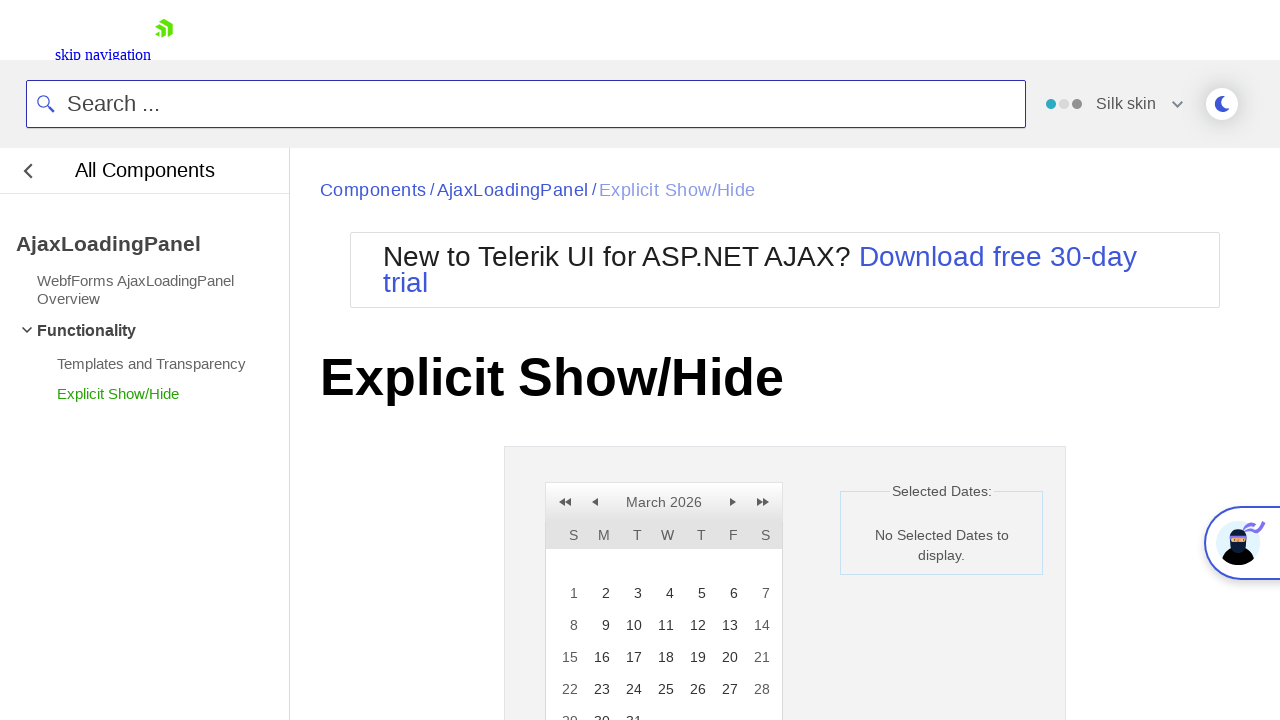

Clicked on the 11th day in the Telerik calendar at (664, 625) on xpath=//a[text()='11']/parent::td
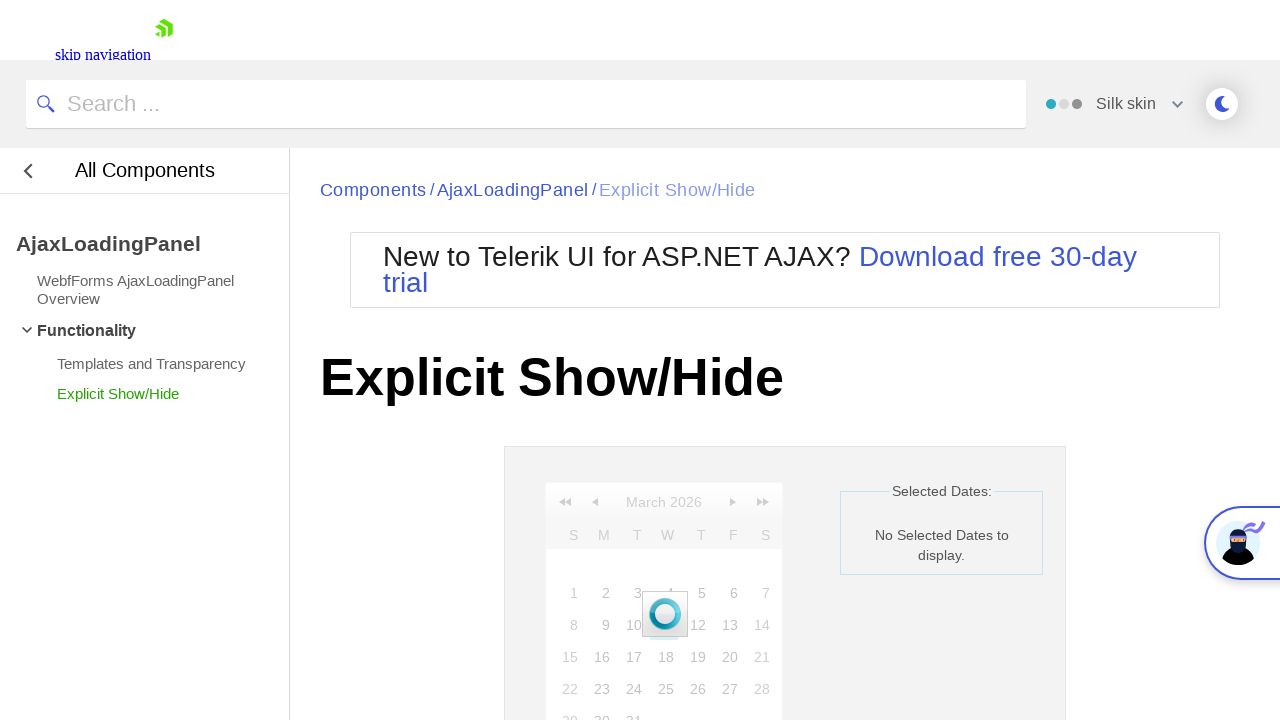

Waited for loading icon to disappear after date selection
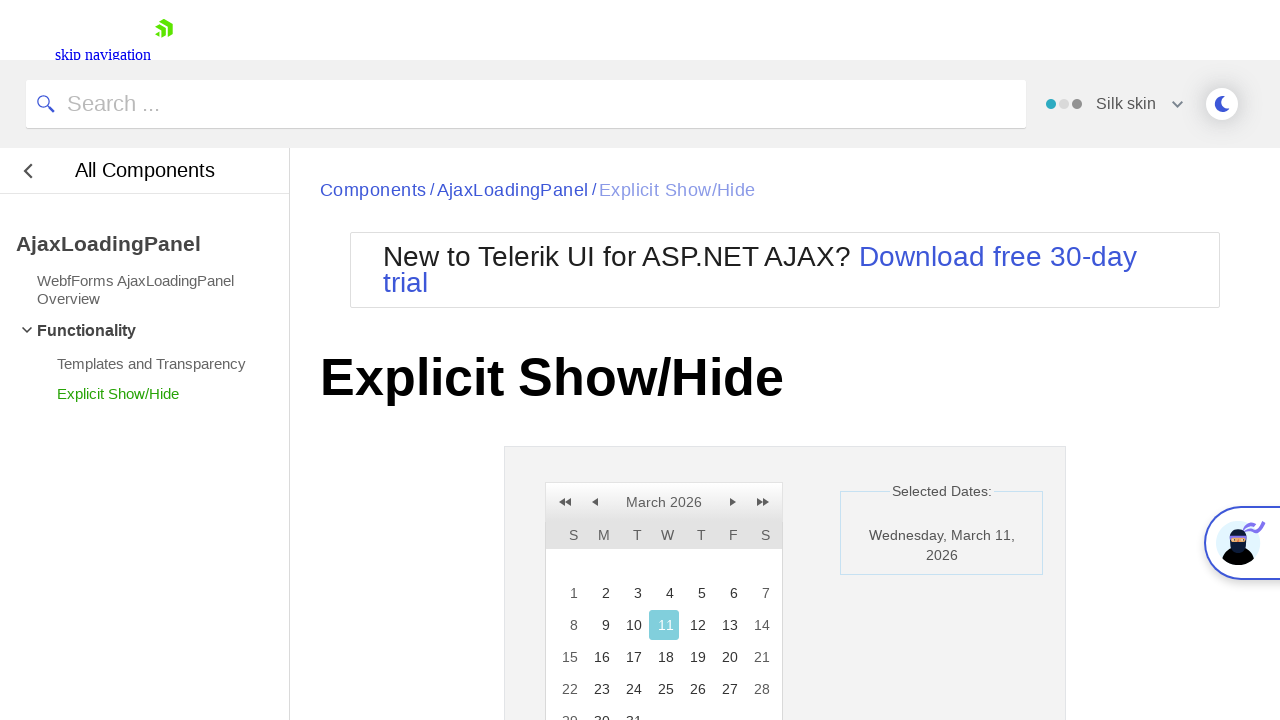

Verified date display label is visible after selection
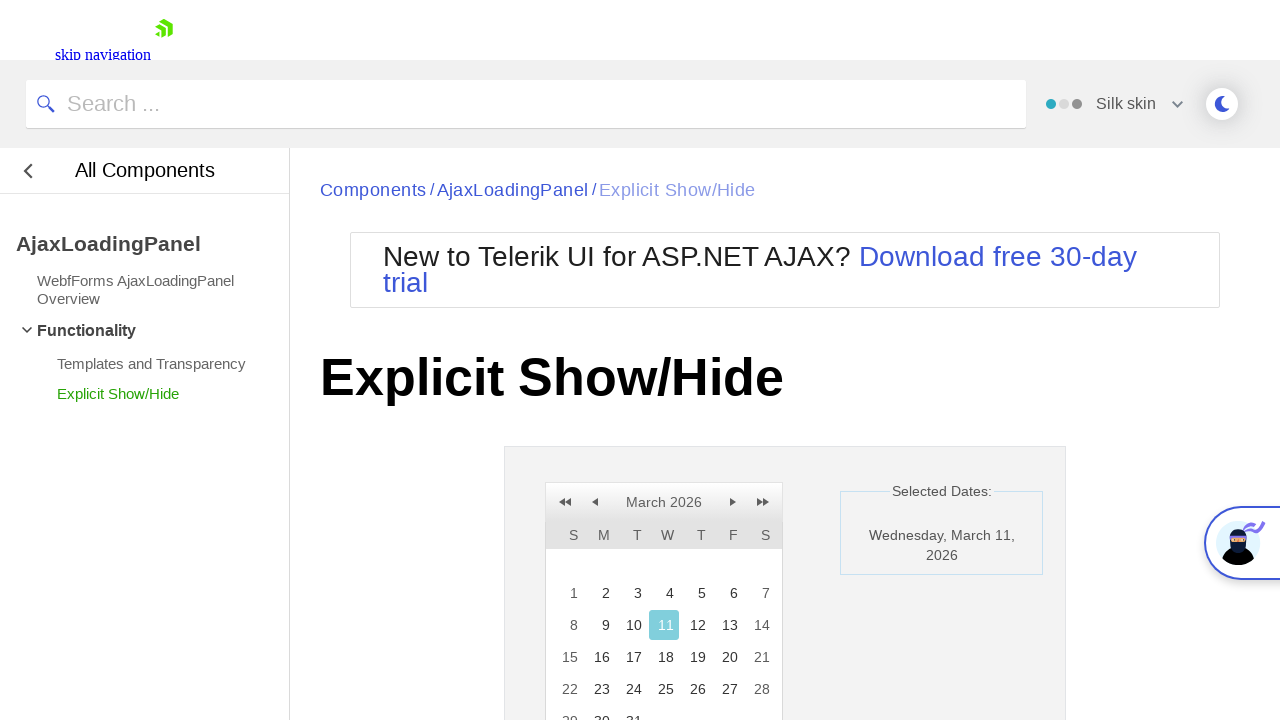

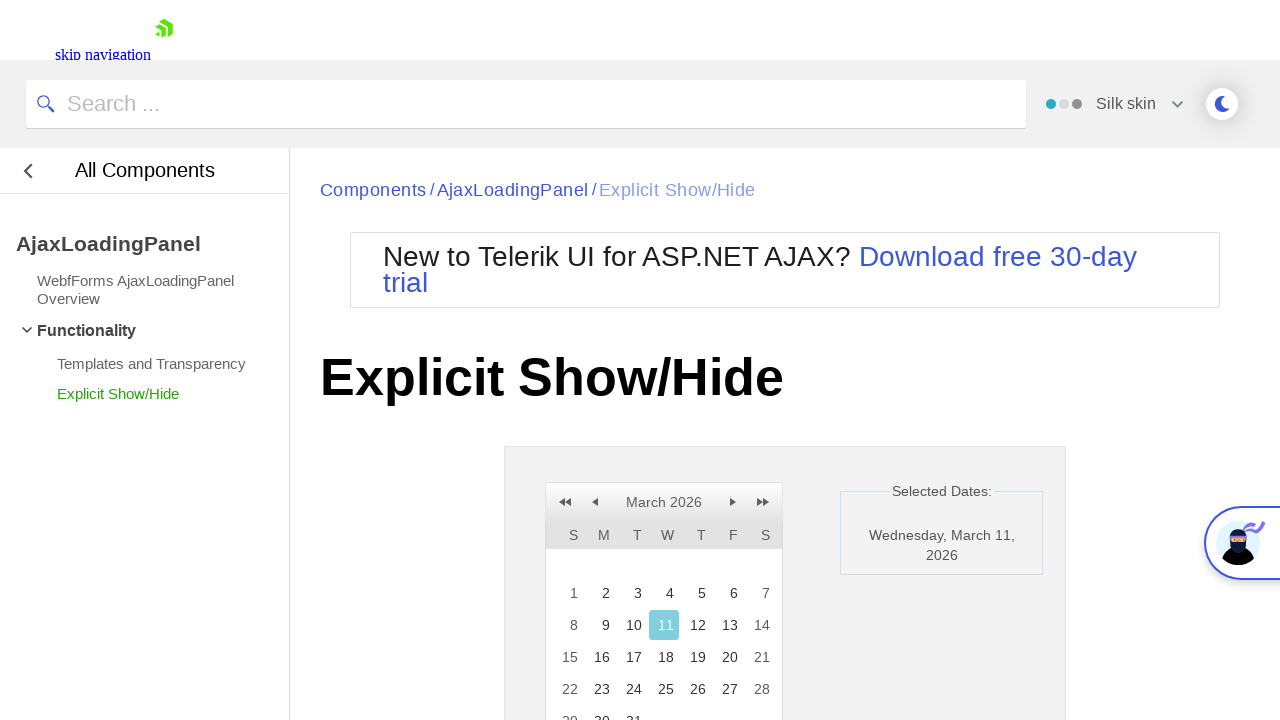